Tests JavaScript confirm dialog handling by clicking a button that triggers a JS confirm alert and dismissing the dialog

Starting URL: http://the-internet.herokuapp.com/javascript_alerts

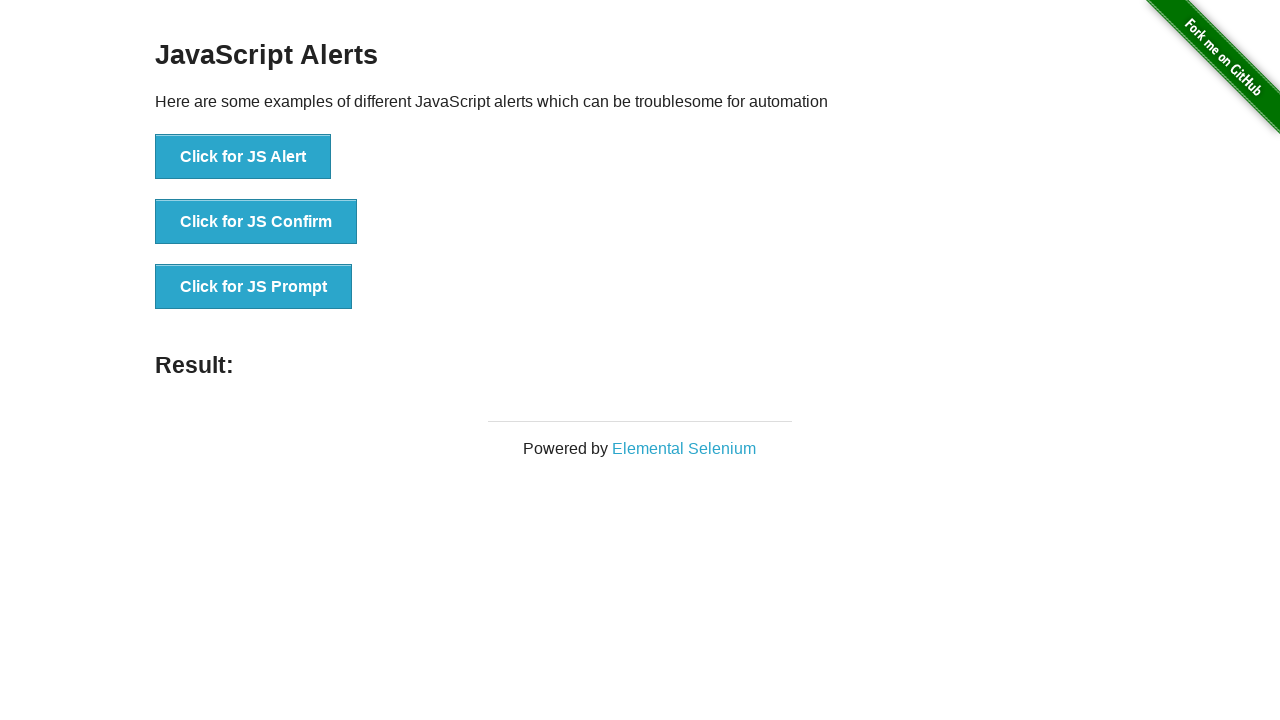

Set up dialog handler to dismiss confirm dialogs
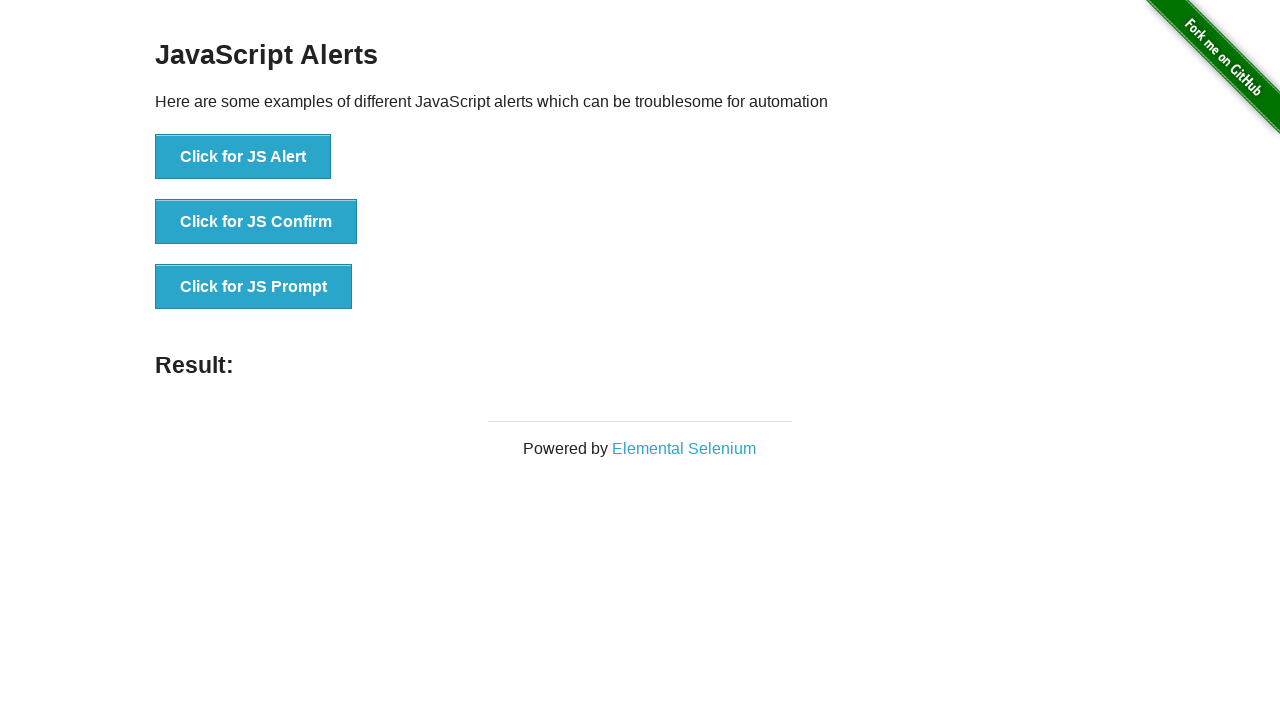

Clicked JS Confirm button to trigger confirm dialog at (256, 222) on button[onclick='jsConfirm()']
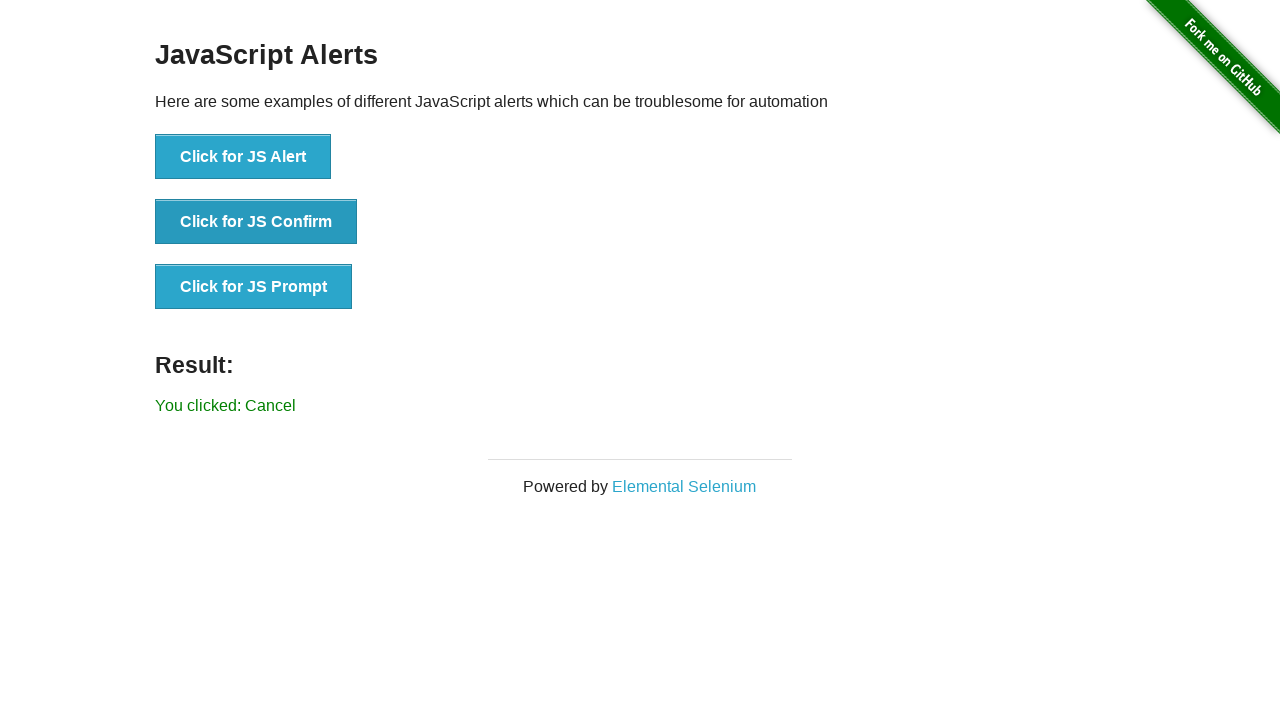

Confirm dialog was dismissed and result message appeared
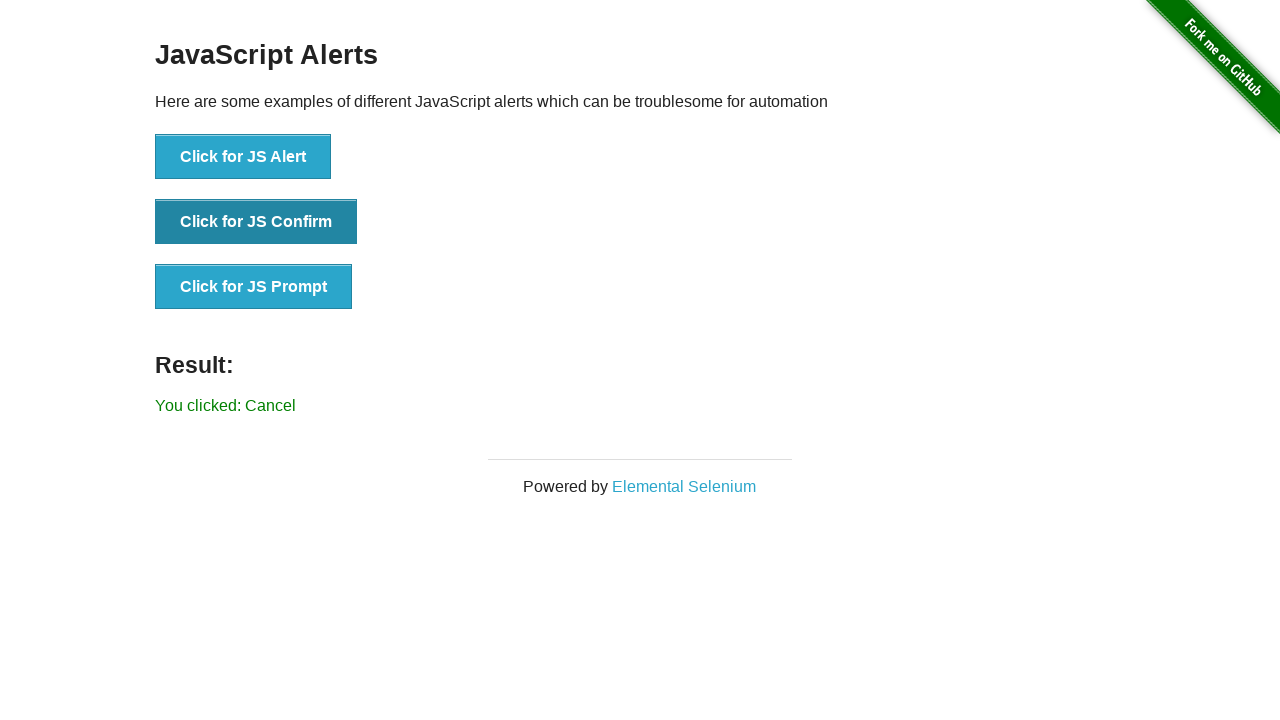

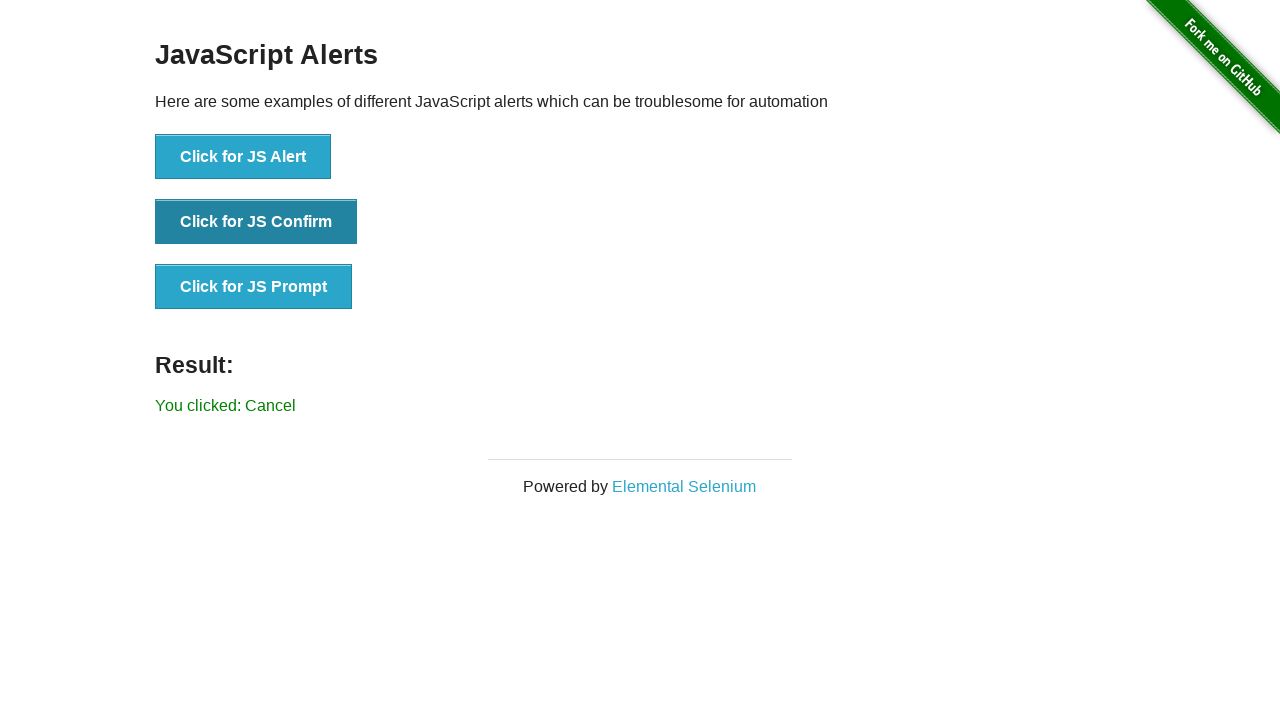